Tests popup window interaction - clicks button to open popup, switches to it, types in textarea, closes popup and returns to main window

Starting URL: https://wcaquino.me/selenium/componentes.html

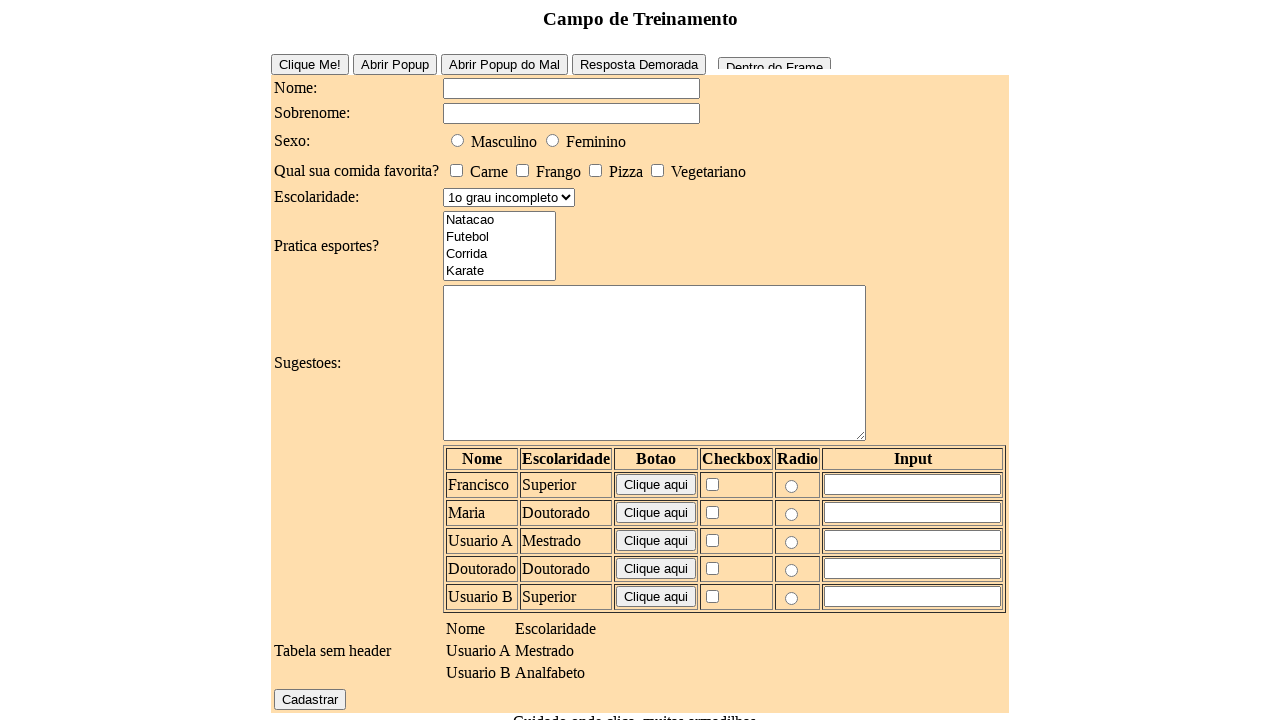

Clicked button to open popup window at (394, 64) on #buttonPopUpEasy
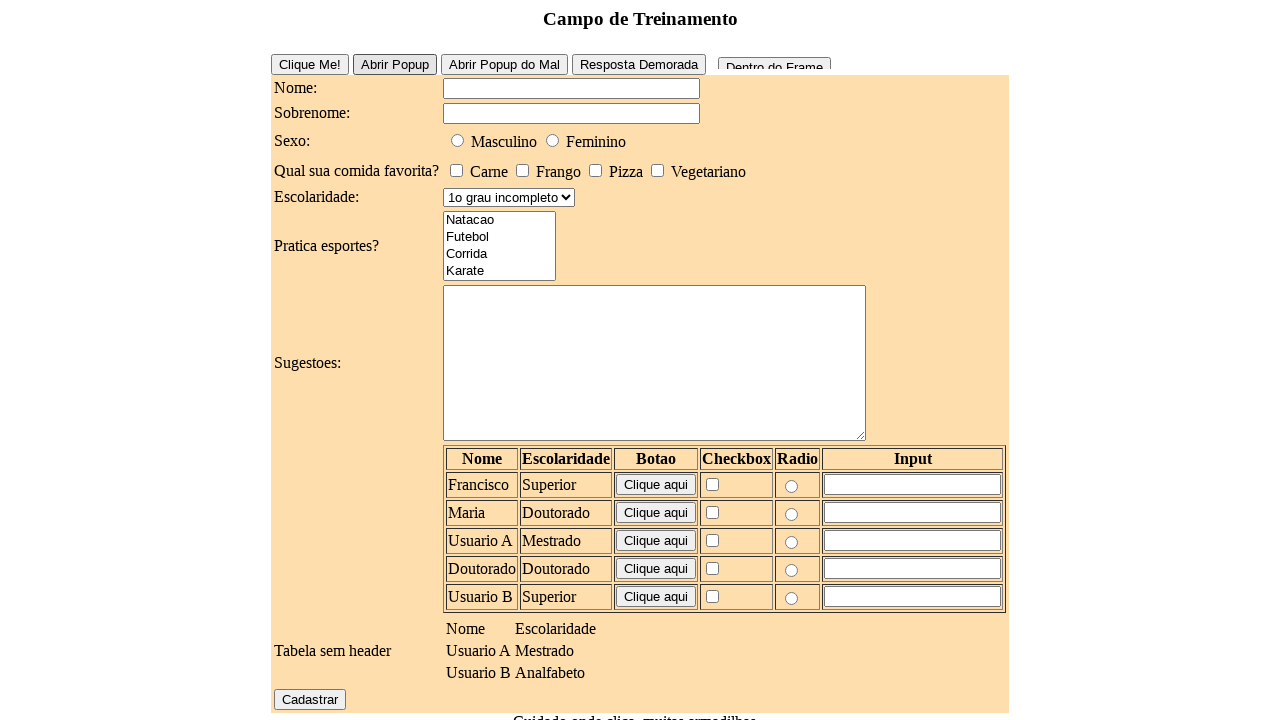

Switched to popup window
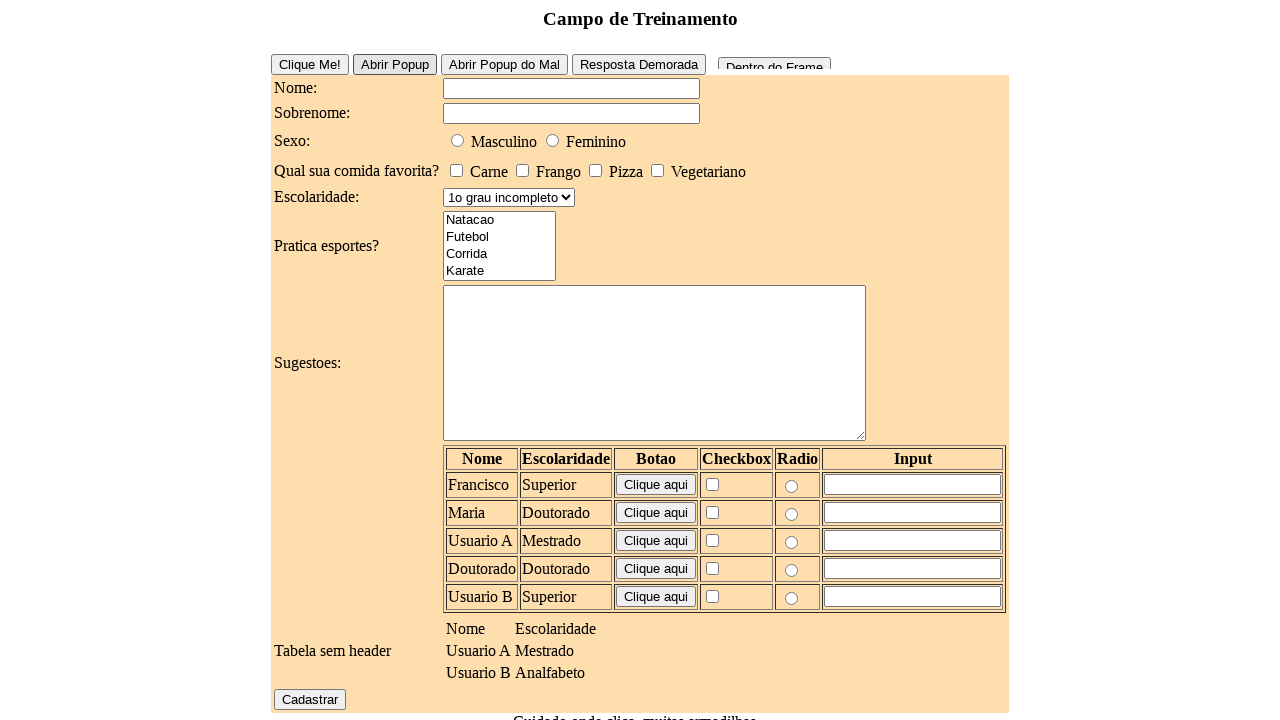

Waited for popup to load
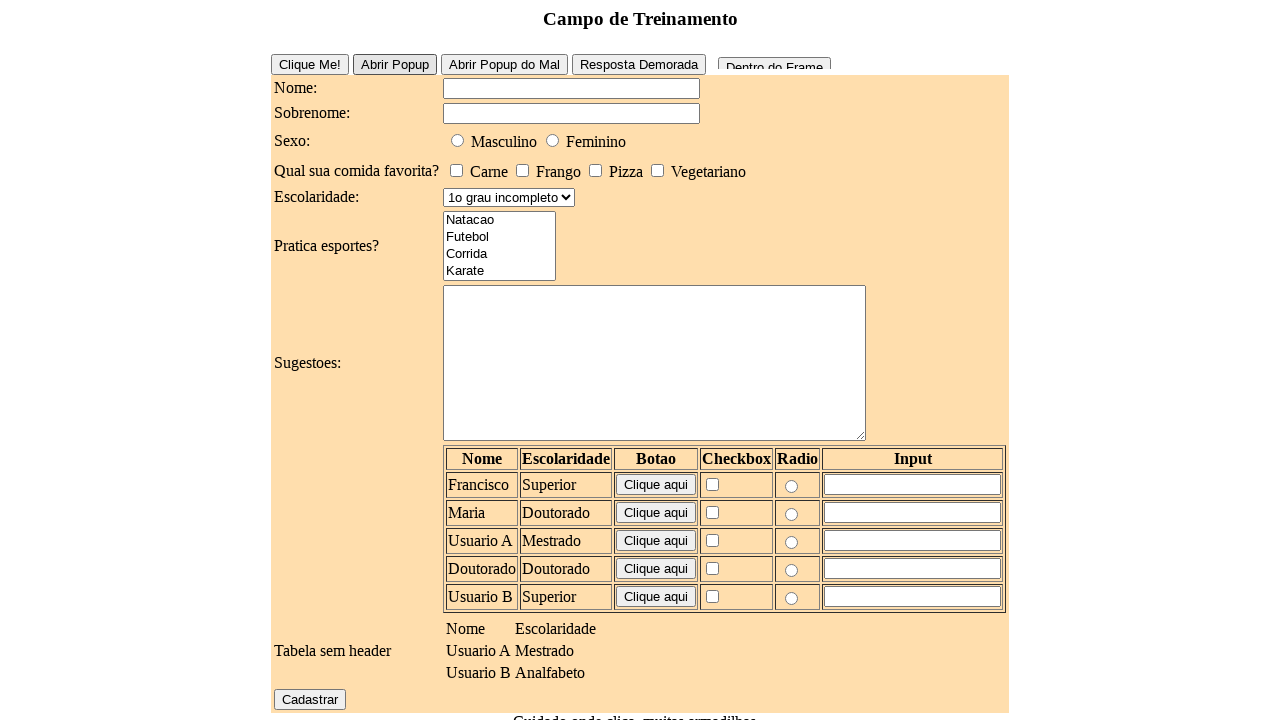

Typed 'Vai dar certo' in popup textarea on textarea
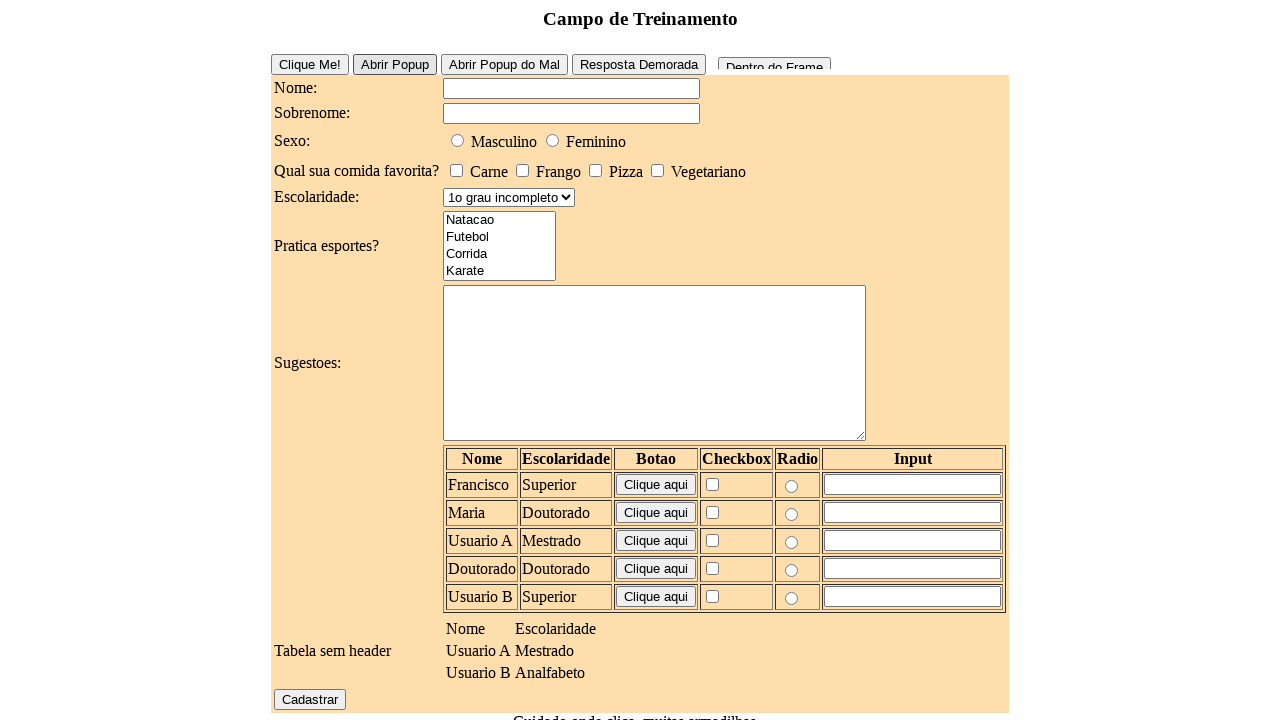

Closed popup window and returned to main window
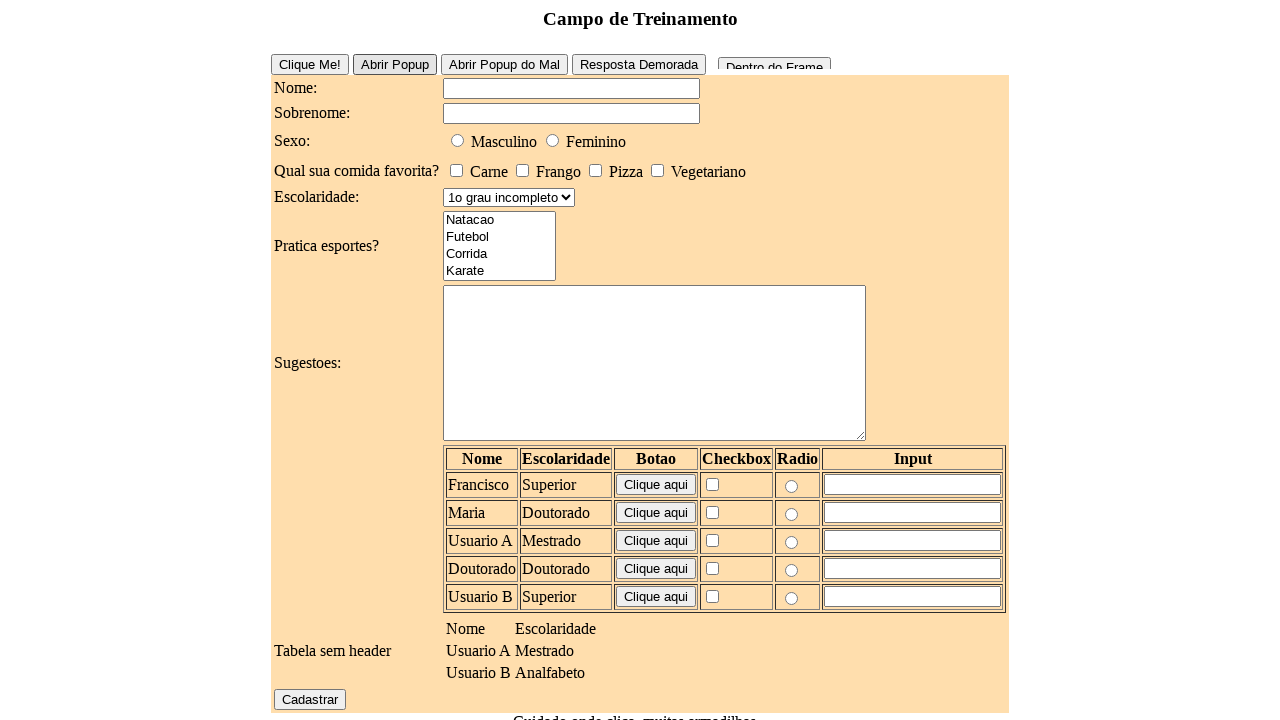

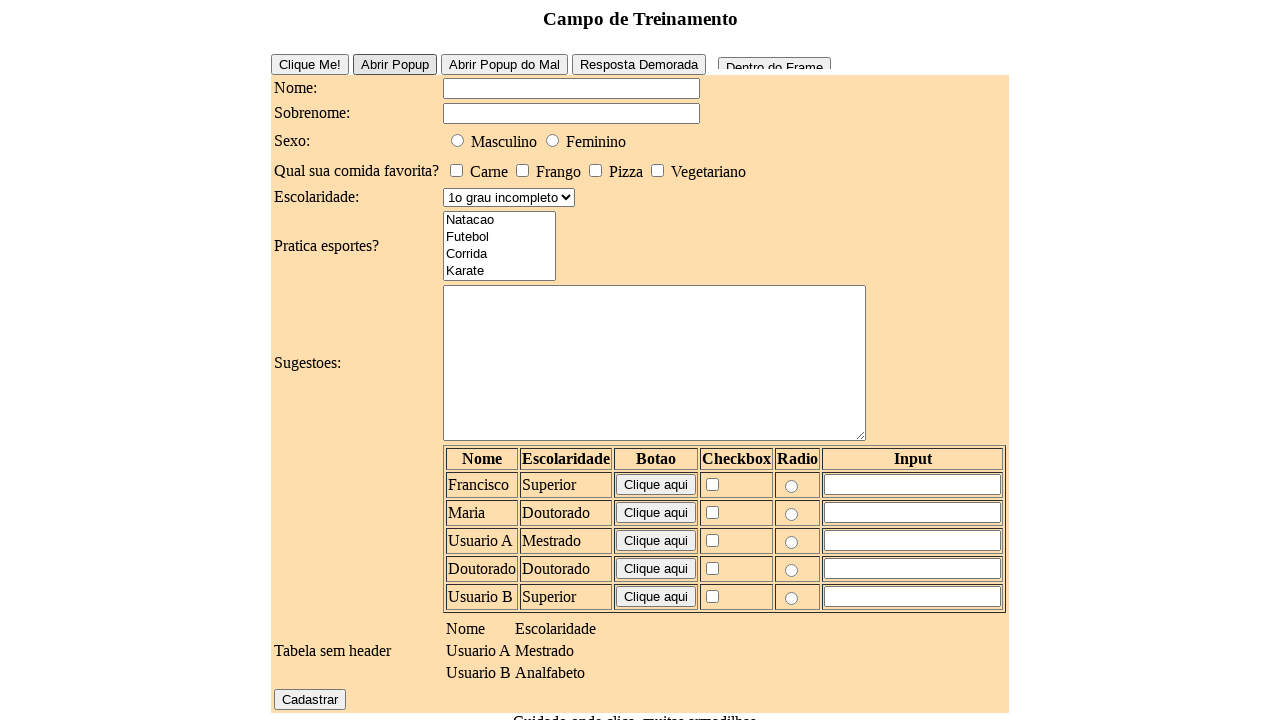